Tests form submission on Ultimate QA by filling out name and message fields and submitting the form successfully

Starting URL: https://ultimateqa.com/filling-out-forms/

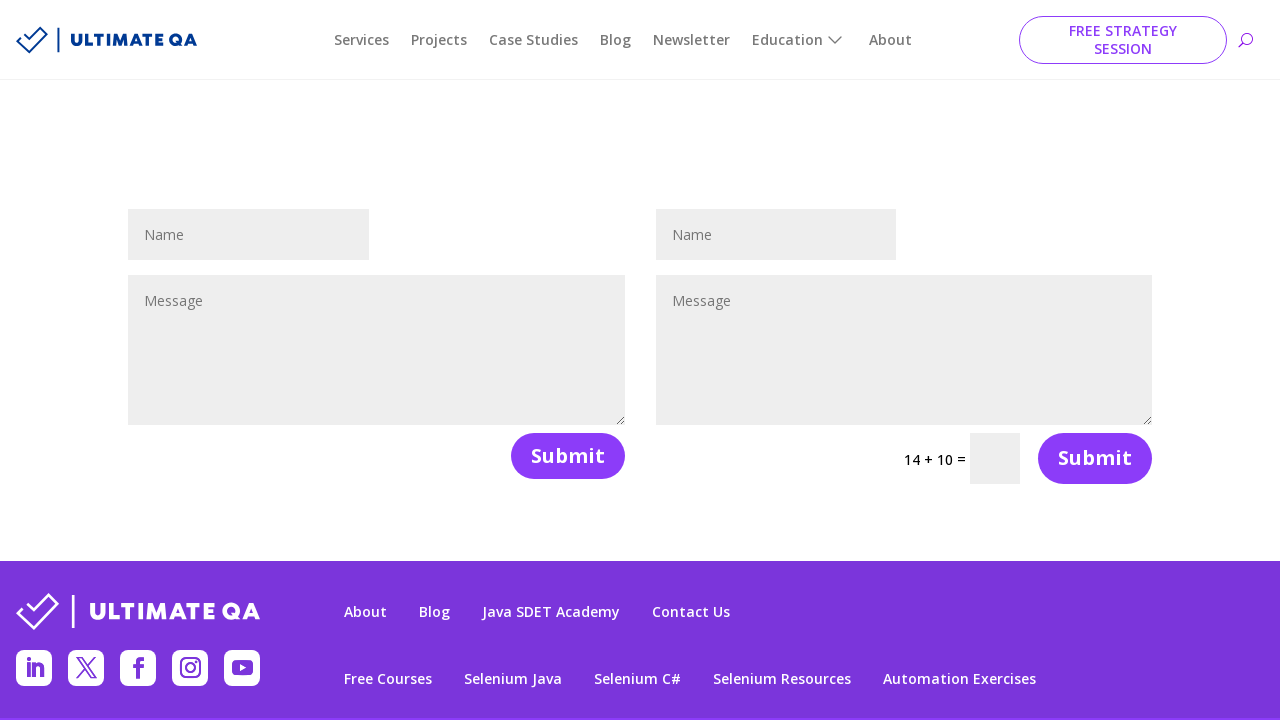

Filled name field with 'Maria Santos' on #et_pb_contact_name_0
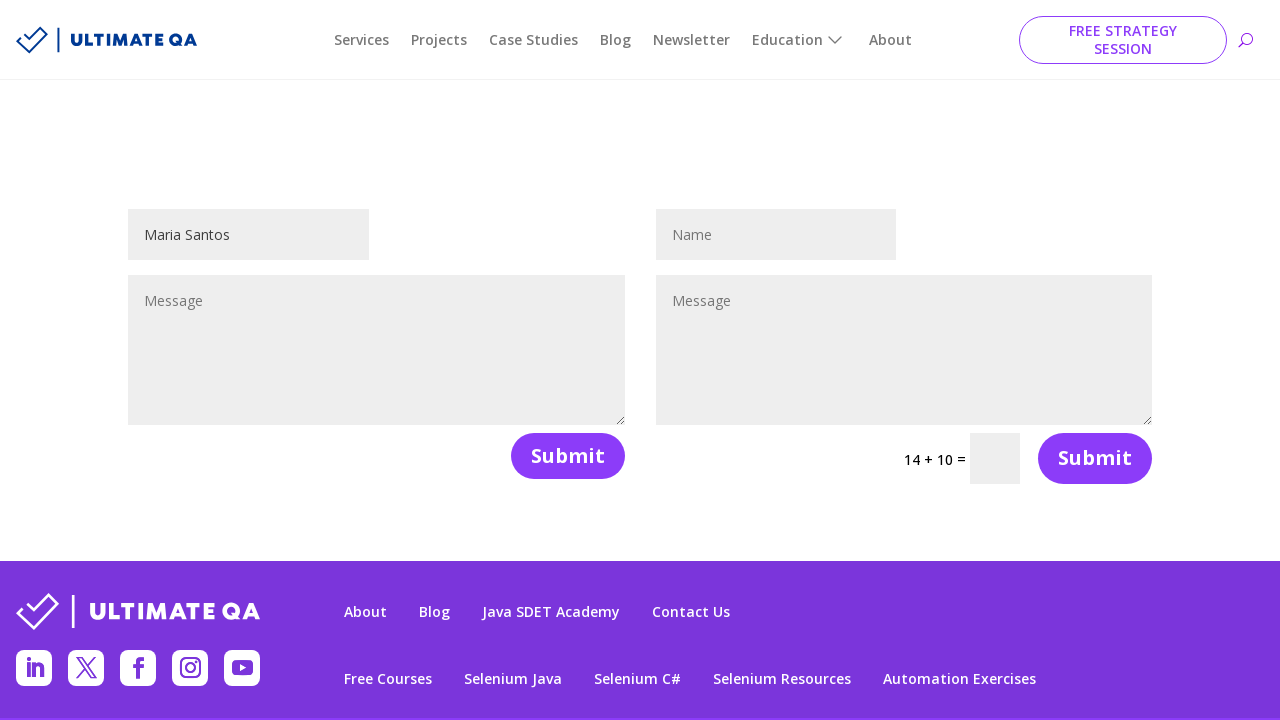

Filled message field with test message on #et_pb_contact_message_0
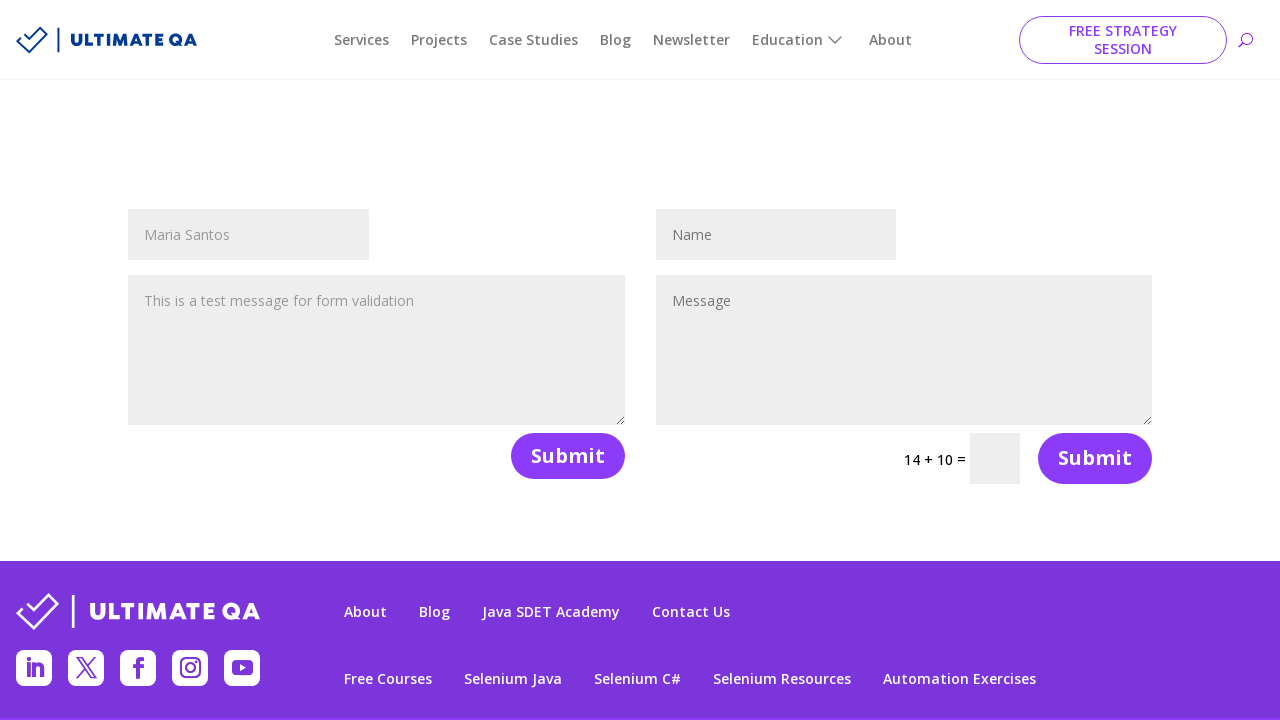

Clicked form submit button at (568, 456) on button[name='et_builder_submit_button']
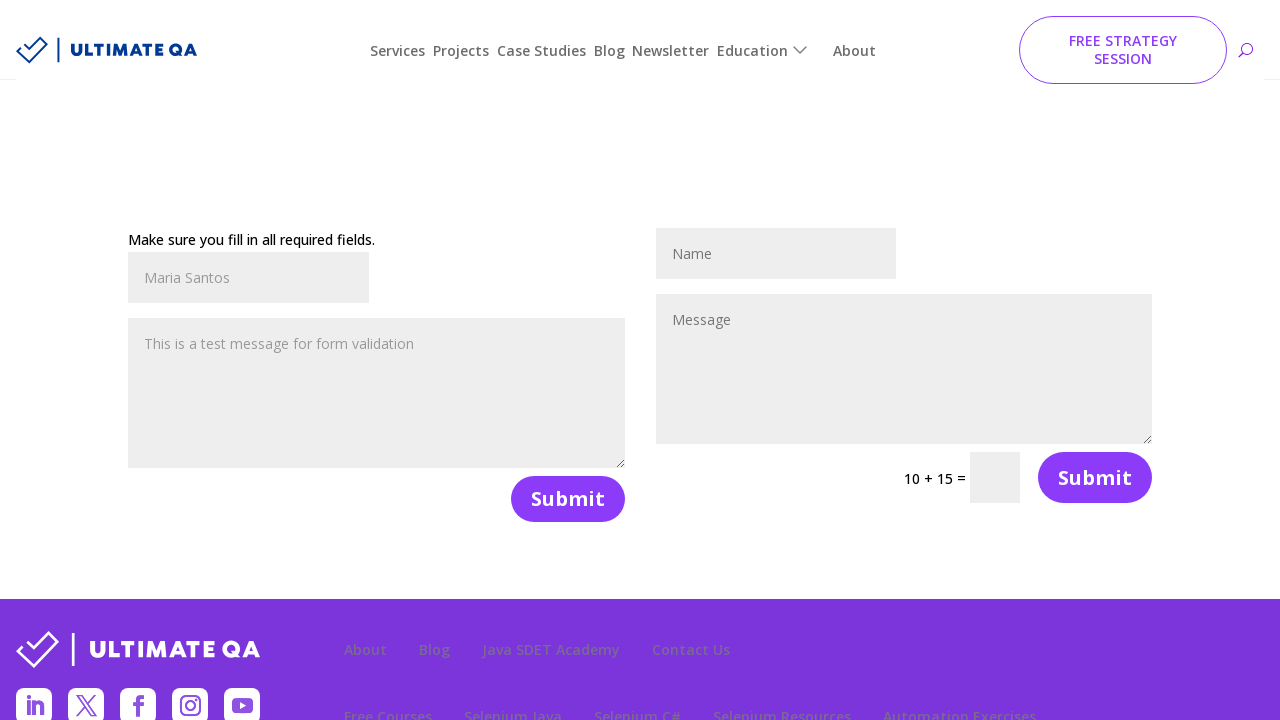

Form submission success message appeared
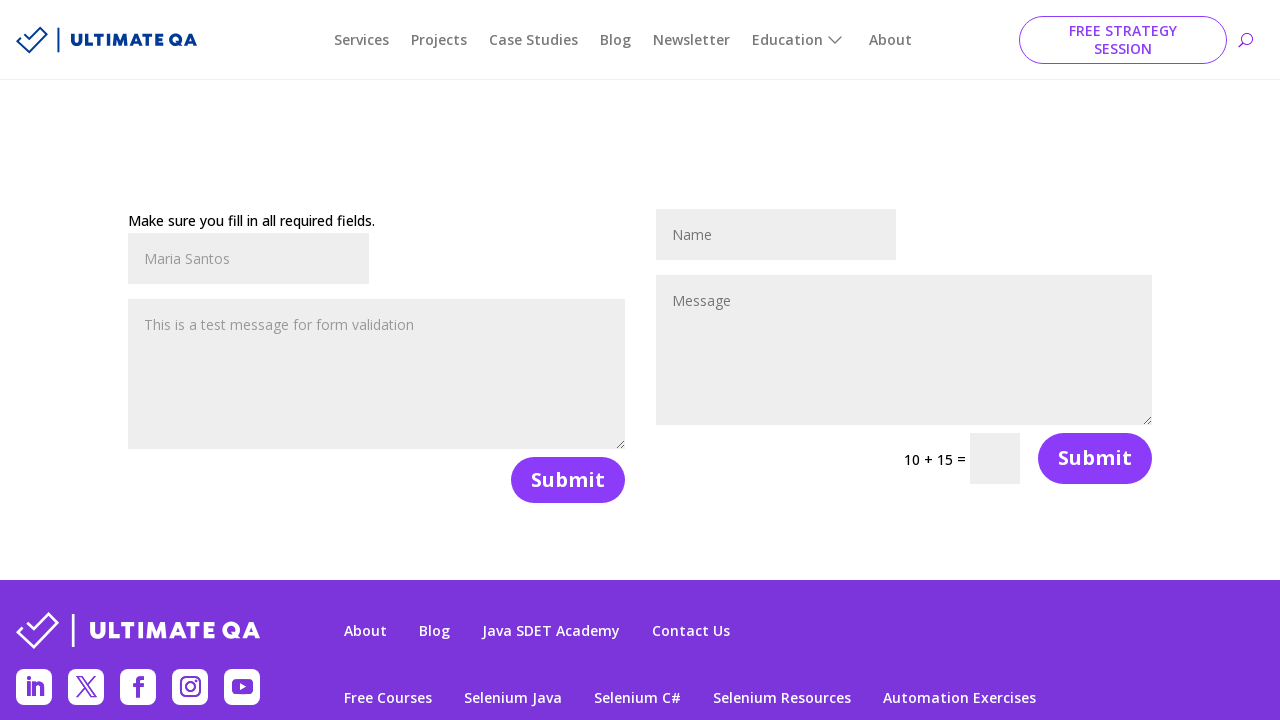

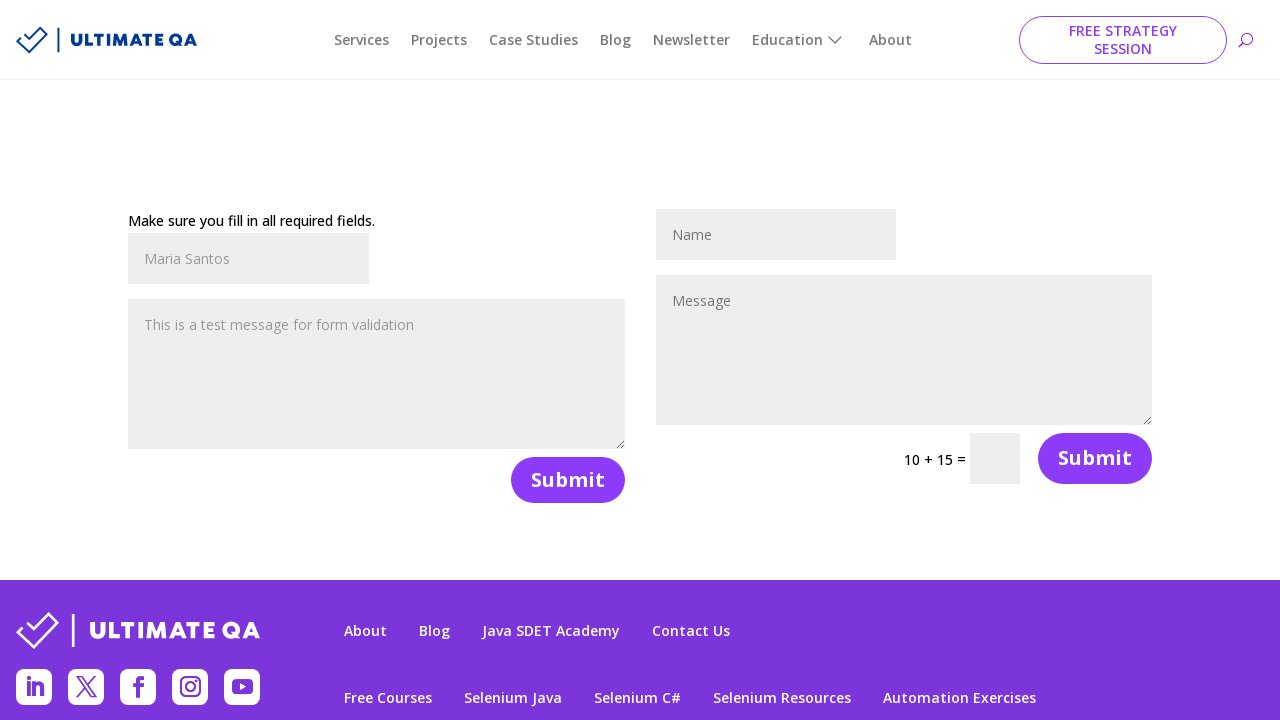